Tests alert popup handling by clicking on a button that triggers a confirmation alert and accepting it

Starting URL: https://demo.automationtesting.in/Alerts.html

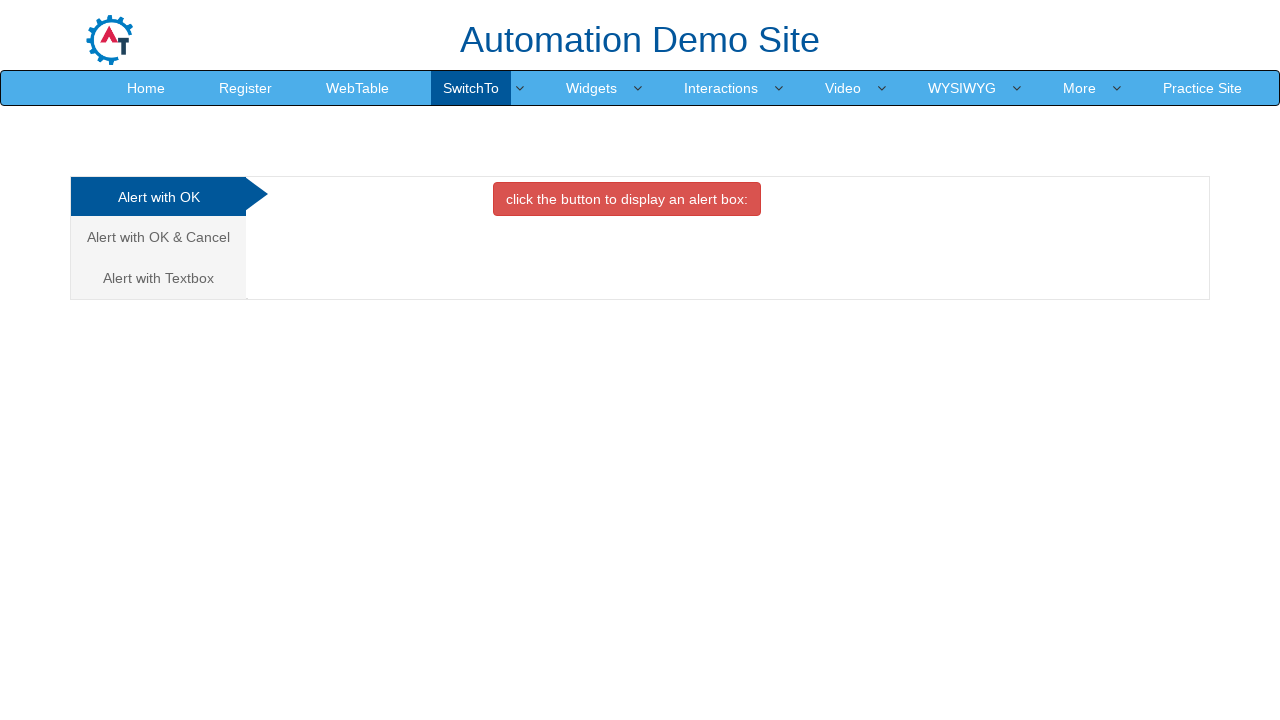

Clicked on the second tab for alert with OK and Cancel at (158, 237) on (//a[@class='analystic'])[2]
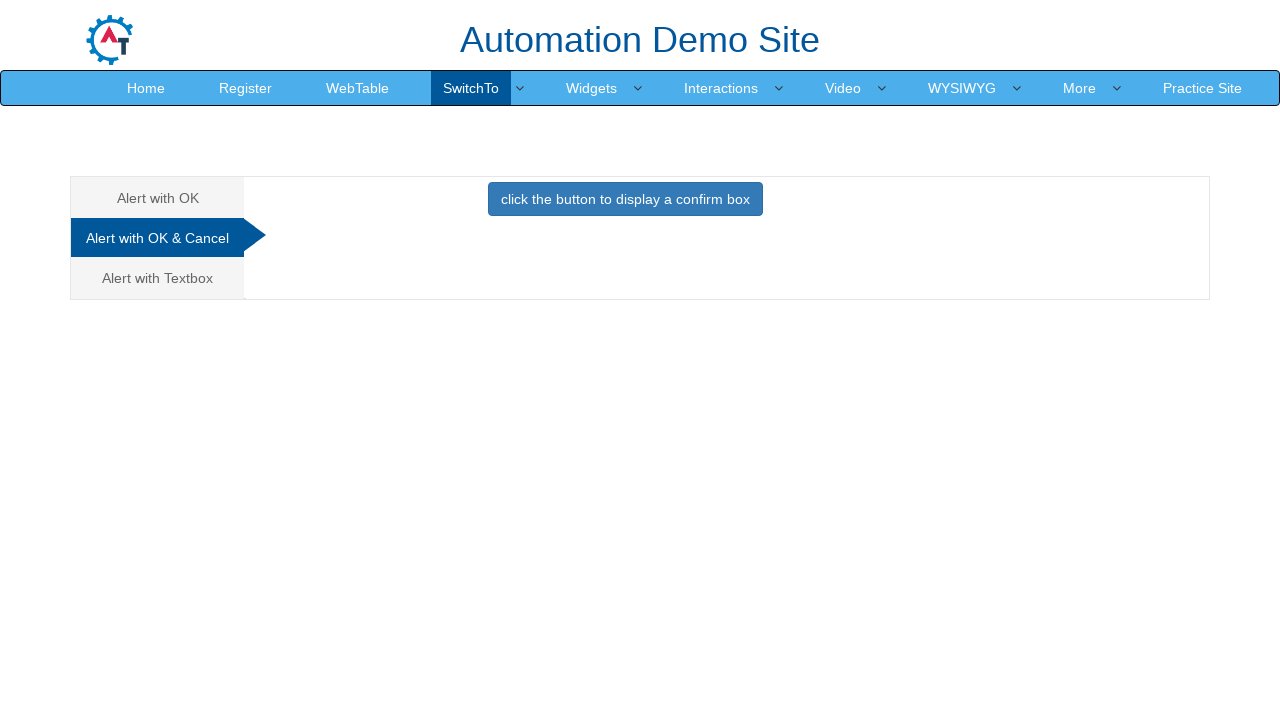

Clicked button to trigger confirmation alert at (625, 199) on xpath=//button[@class='btn btn-primary']
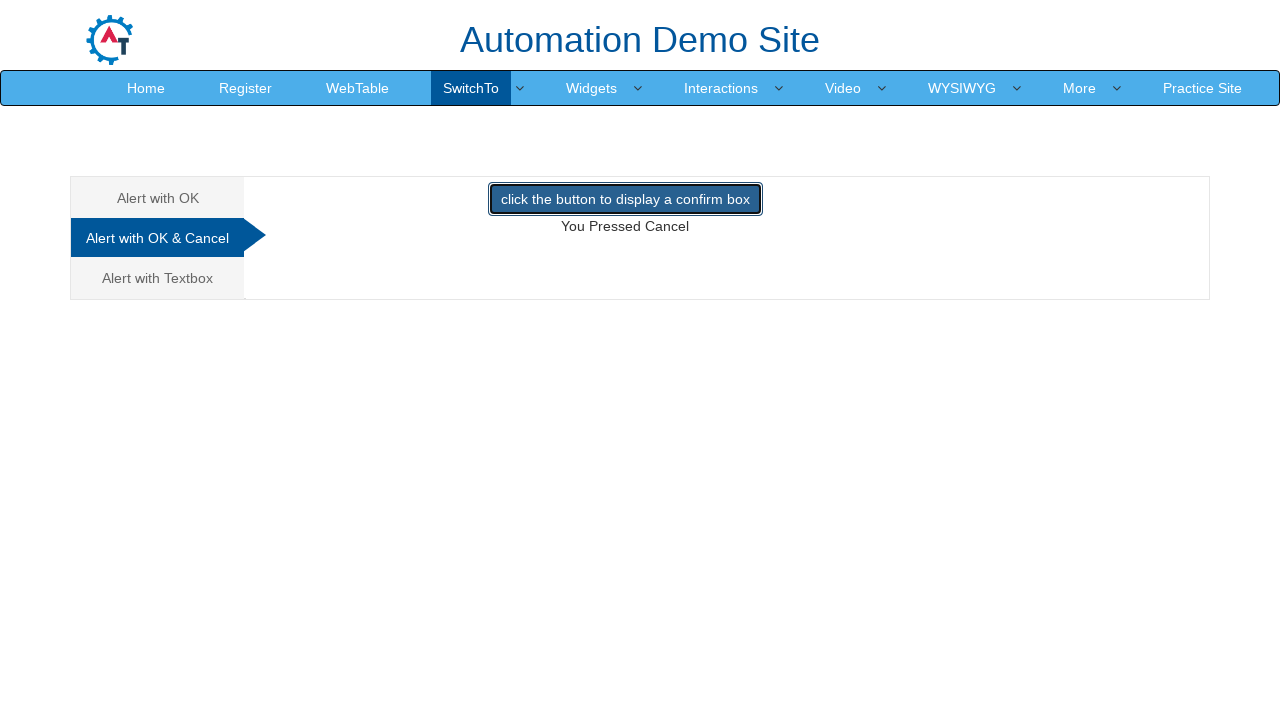

Set up dialog handler to accept the confirmation alert
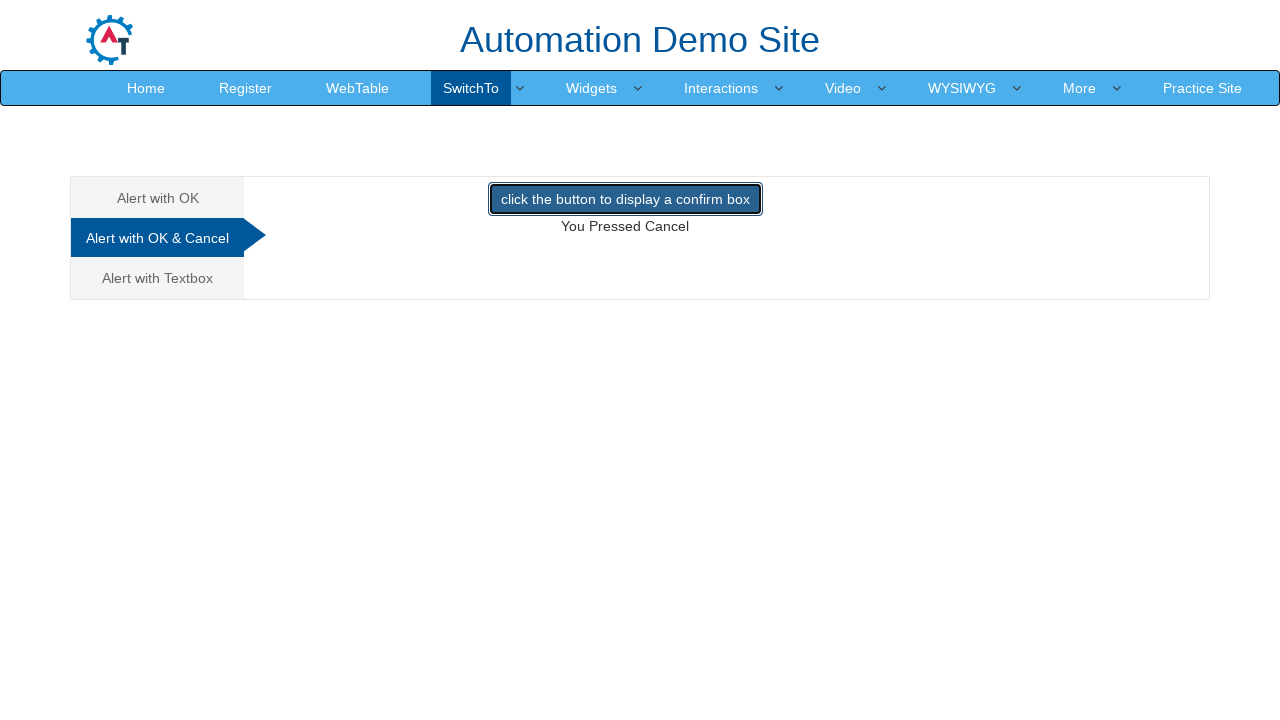

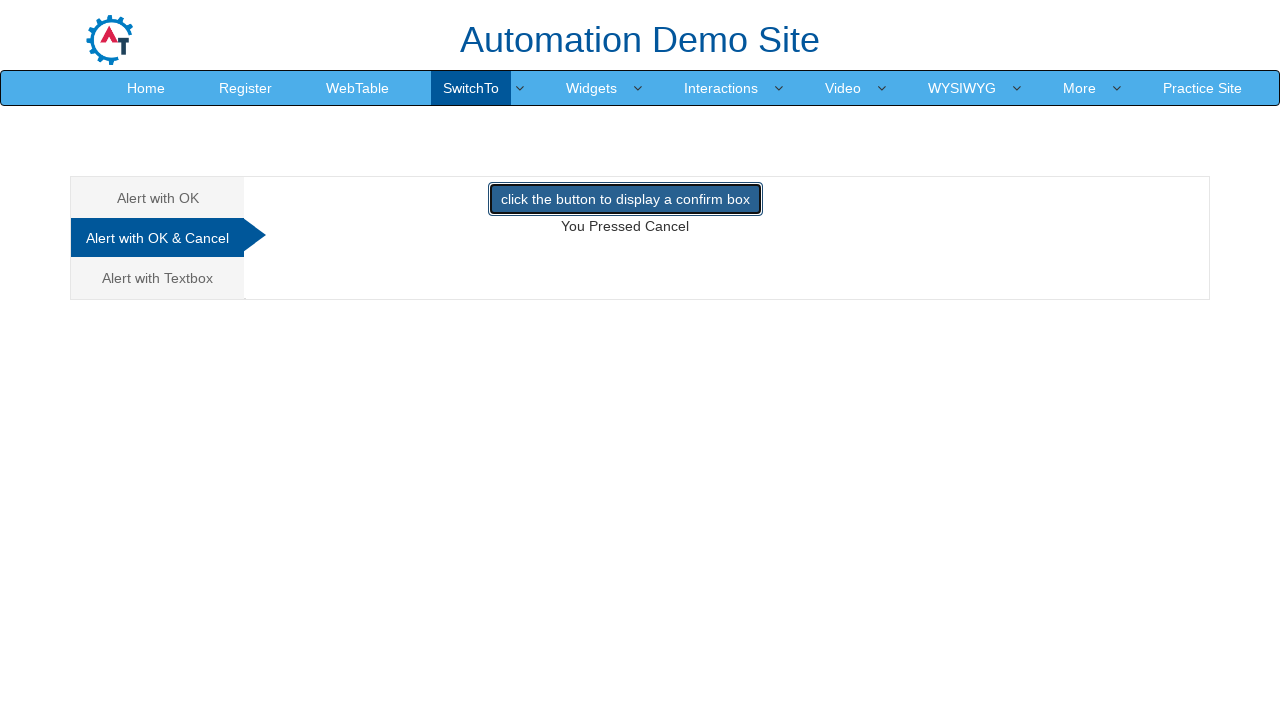